Tests the click functionality on a button element and verifies that a dynamic click message appears after clicking

Starting URL: https://demoqa.com/buttons

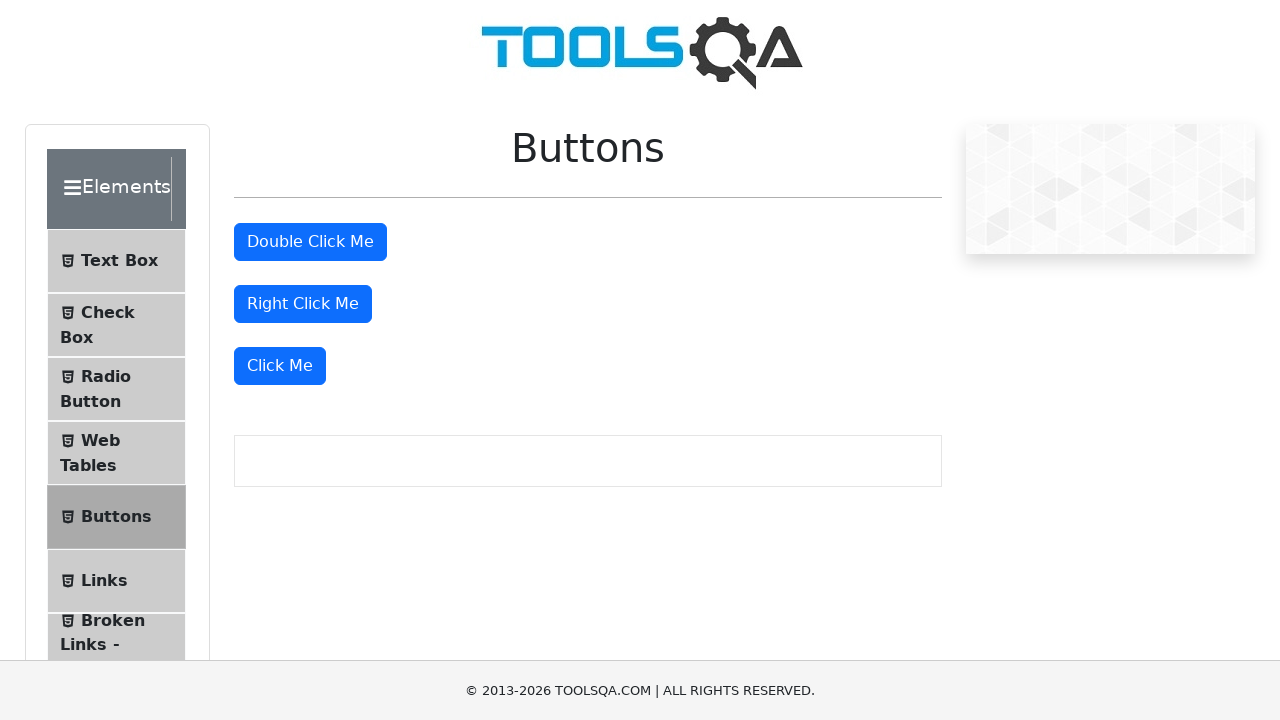

Navigated to https://demoqa.com/buttons
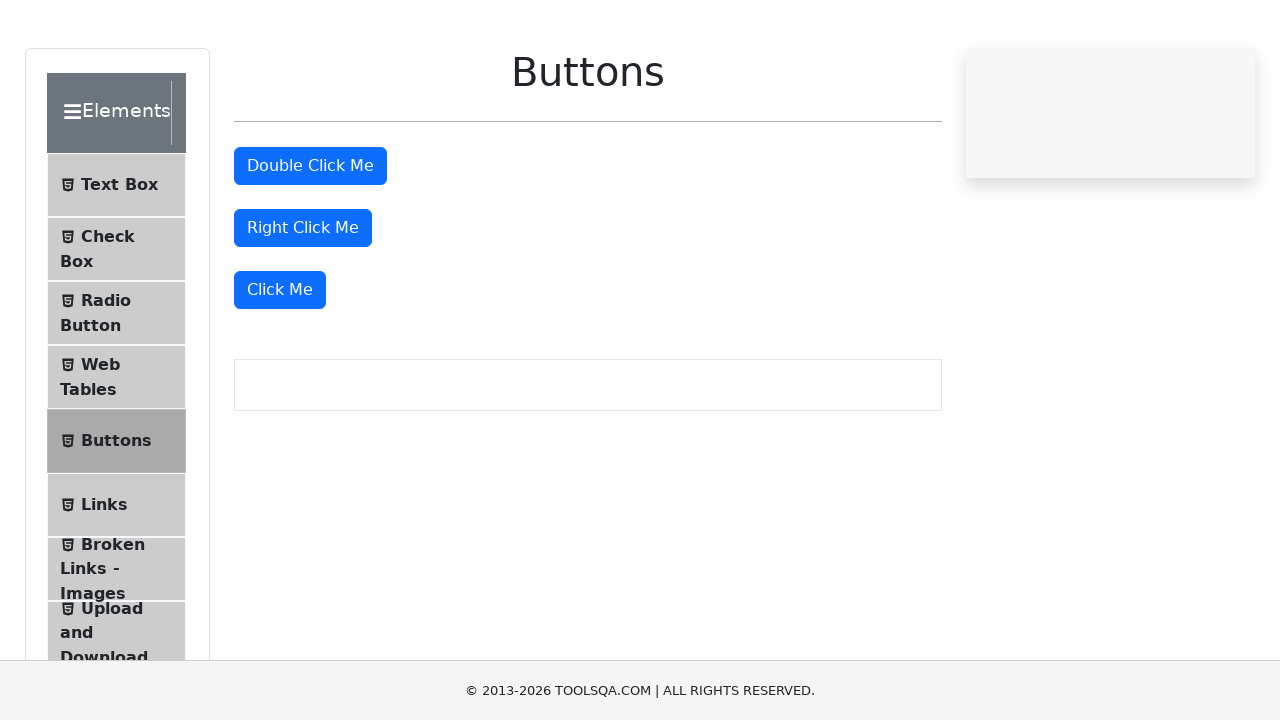

Clicked the 'Click Me' button at (280, 366) on xpath=//button[text()='Click Me']
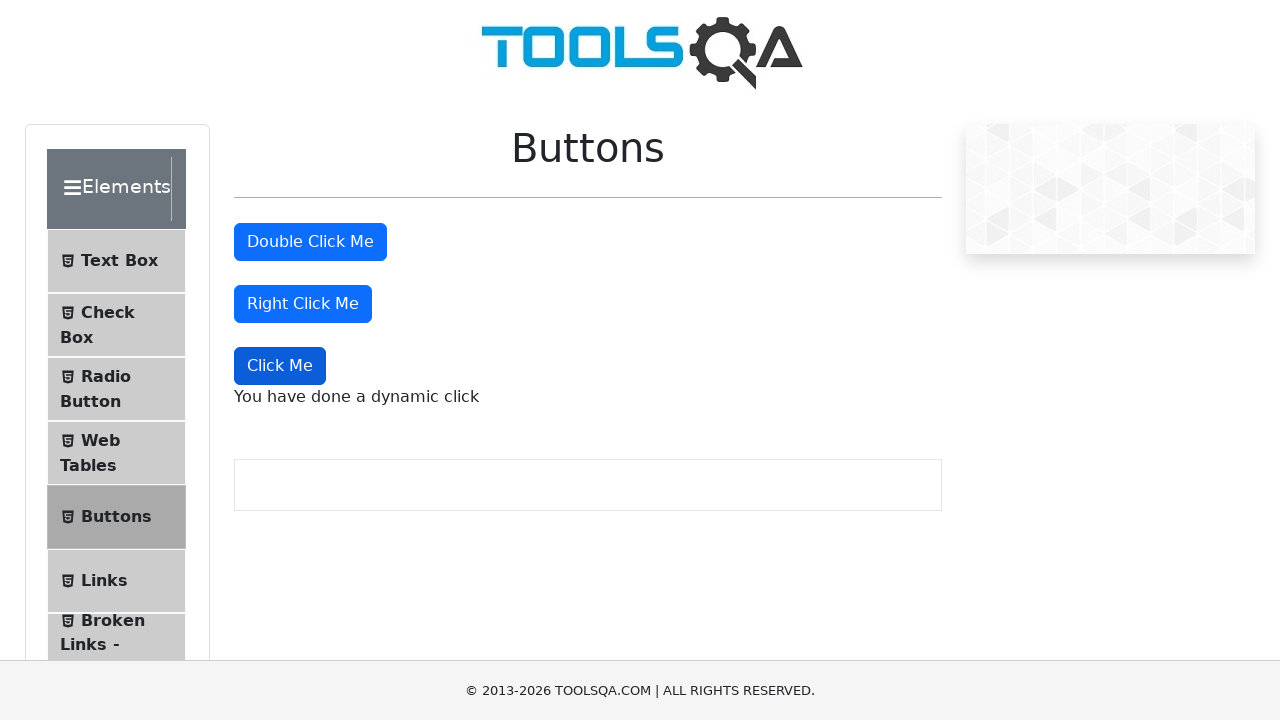

Dynamic click message element appeared
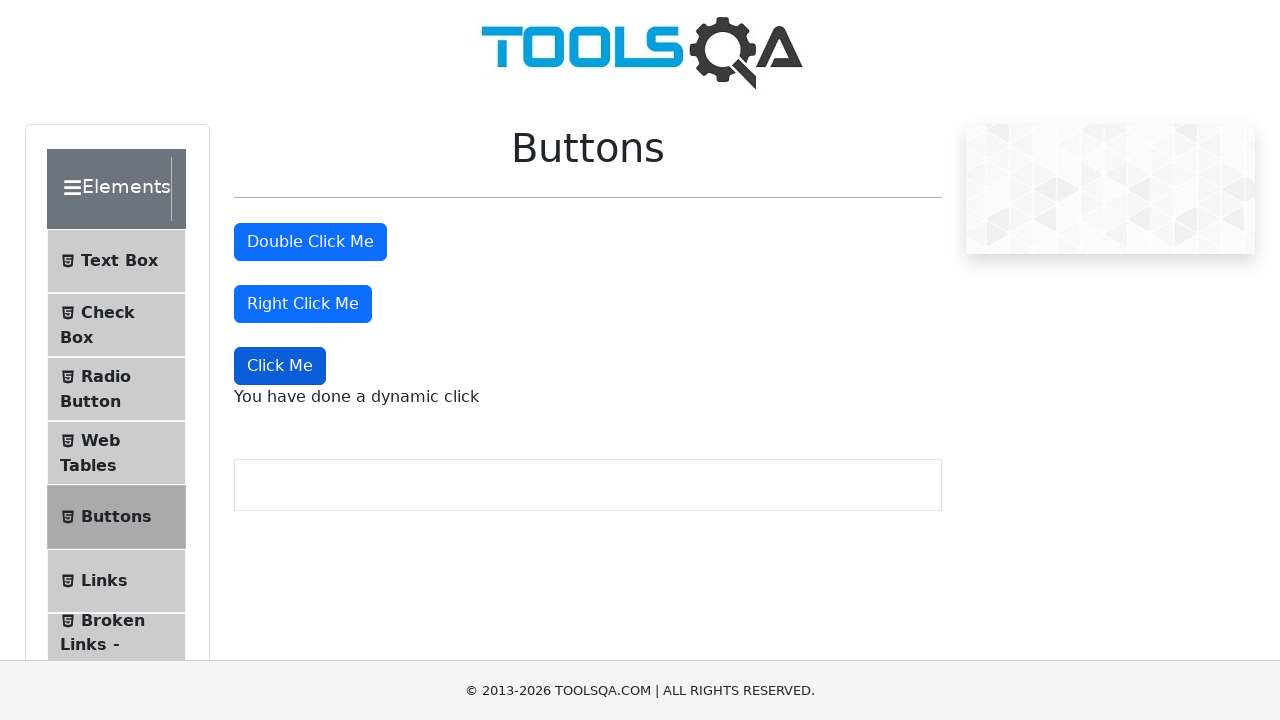

Retrieved dynamic click message text content
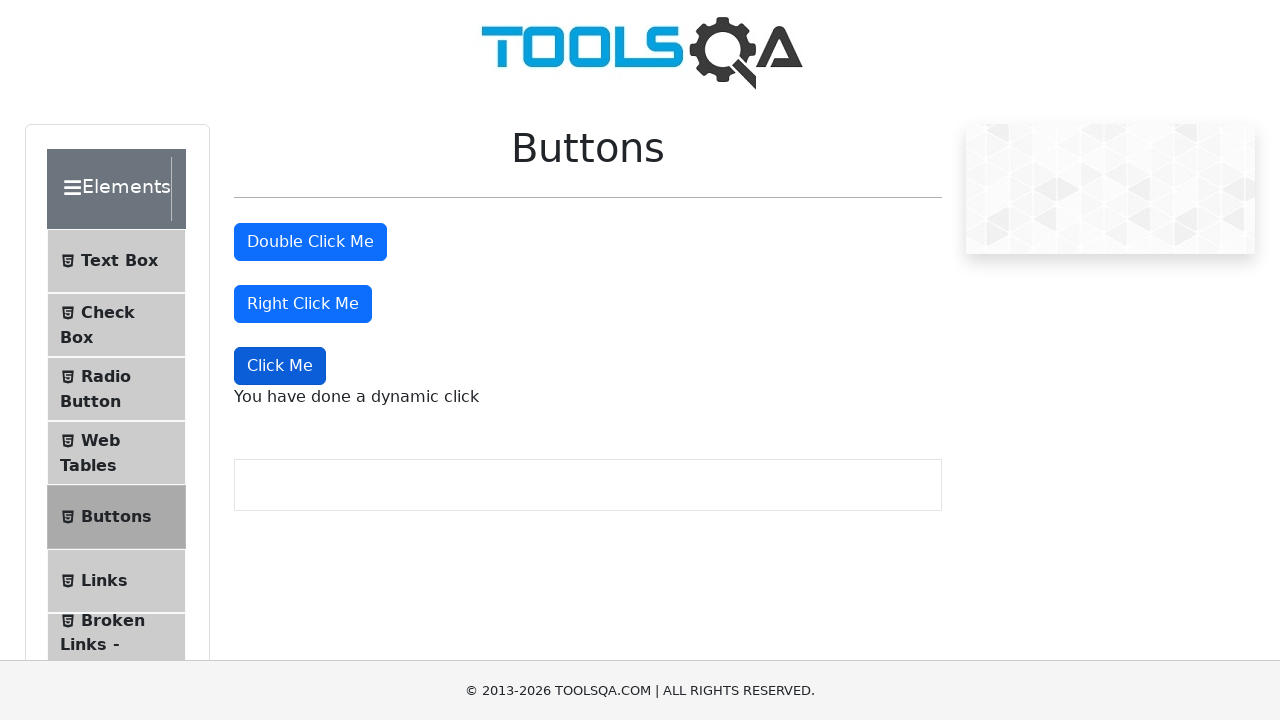

Verified dynamic click message equals 'You have done a dynamic click'
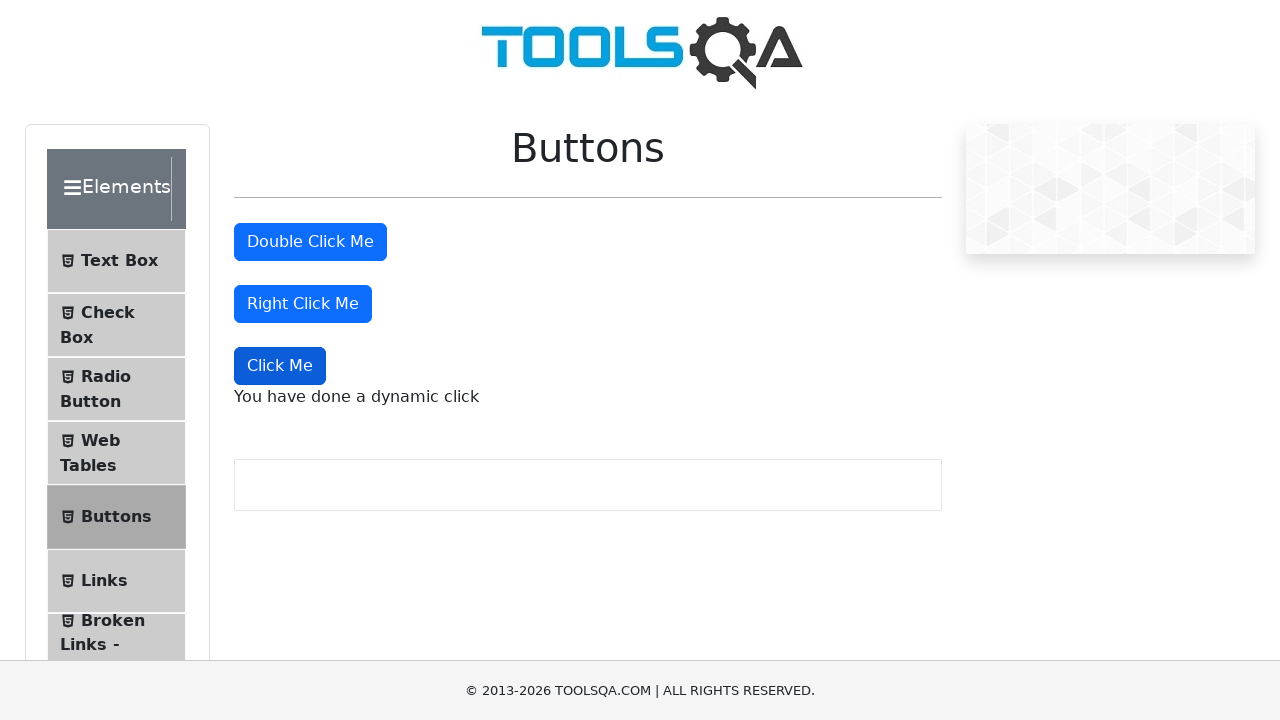

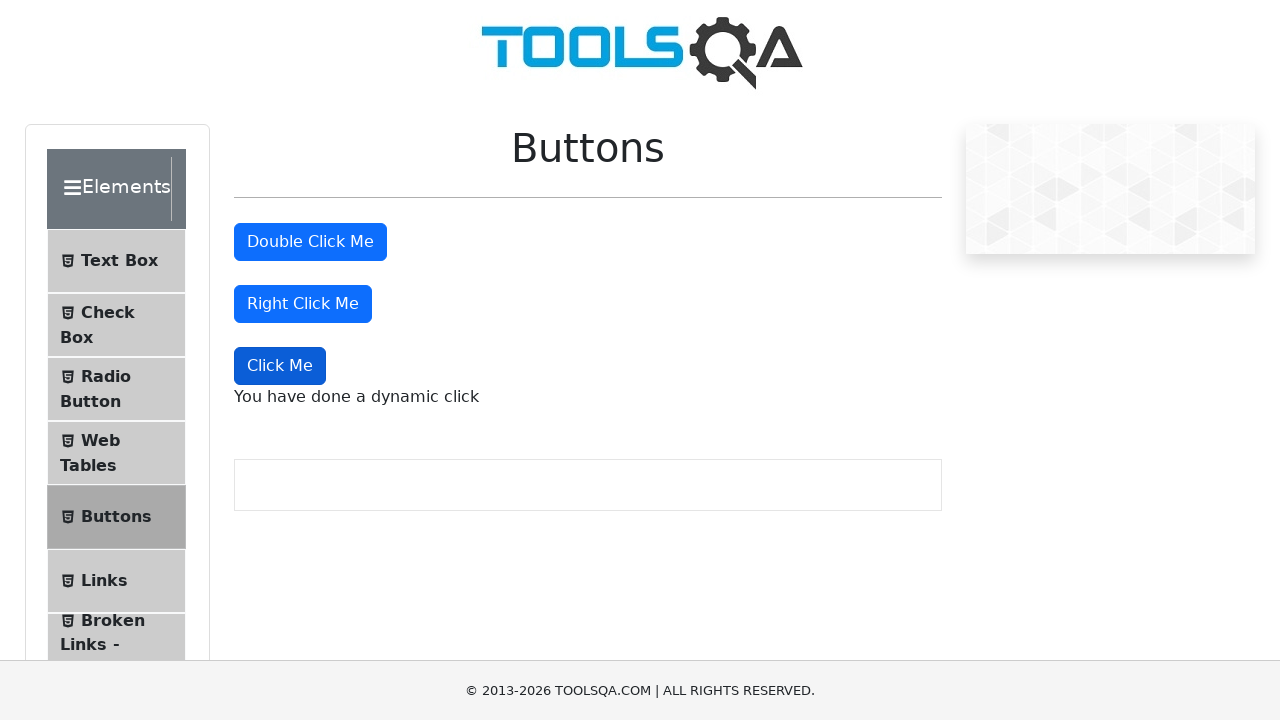